Tests handling a JavaScript alert by clicking a button to trigger the alert, verifying its text, and accepting it

Starting URL: https://the-internet.herokuapp.com/javascript_alerts

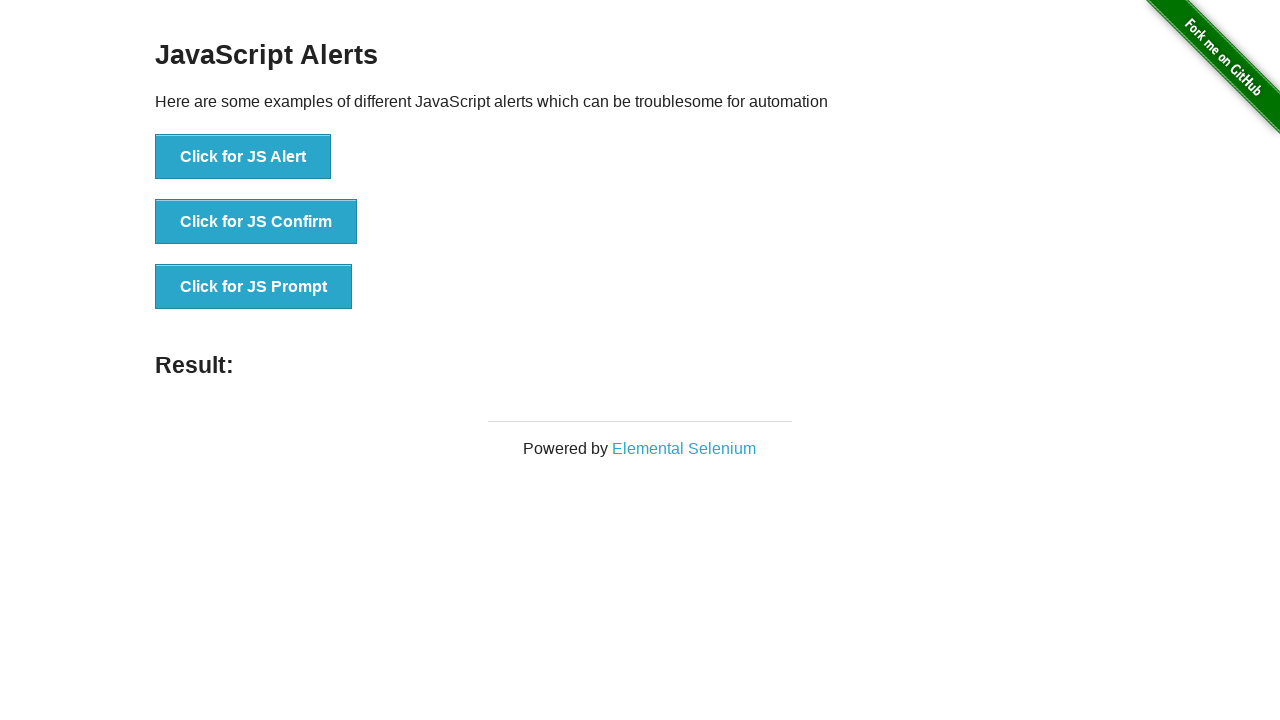

Clicked button to trigger JavaScript alert at (243, 157) on xpath=//button[text()='Click for JS Alert']
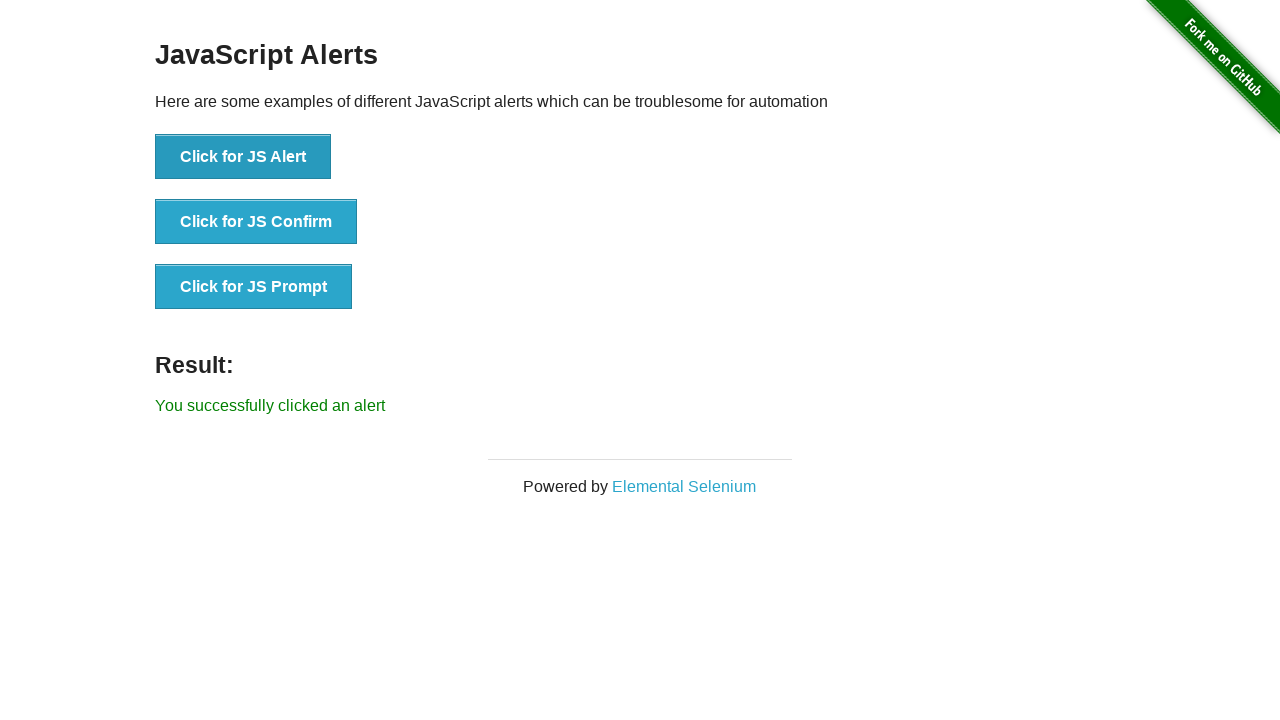

Set up dialog handler to accept alert
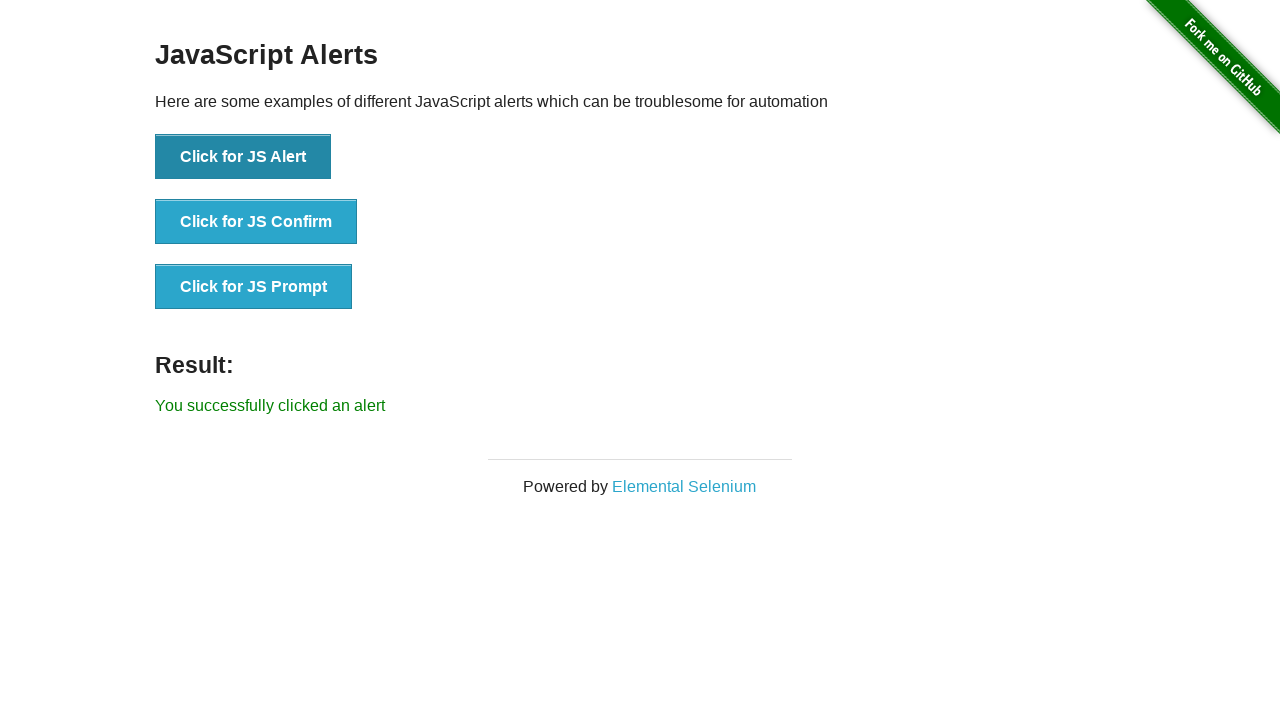

Retrieved result message text
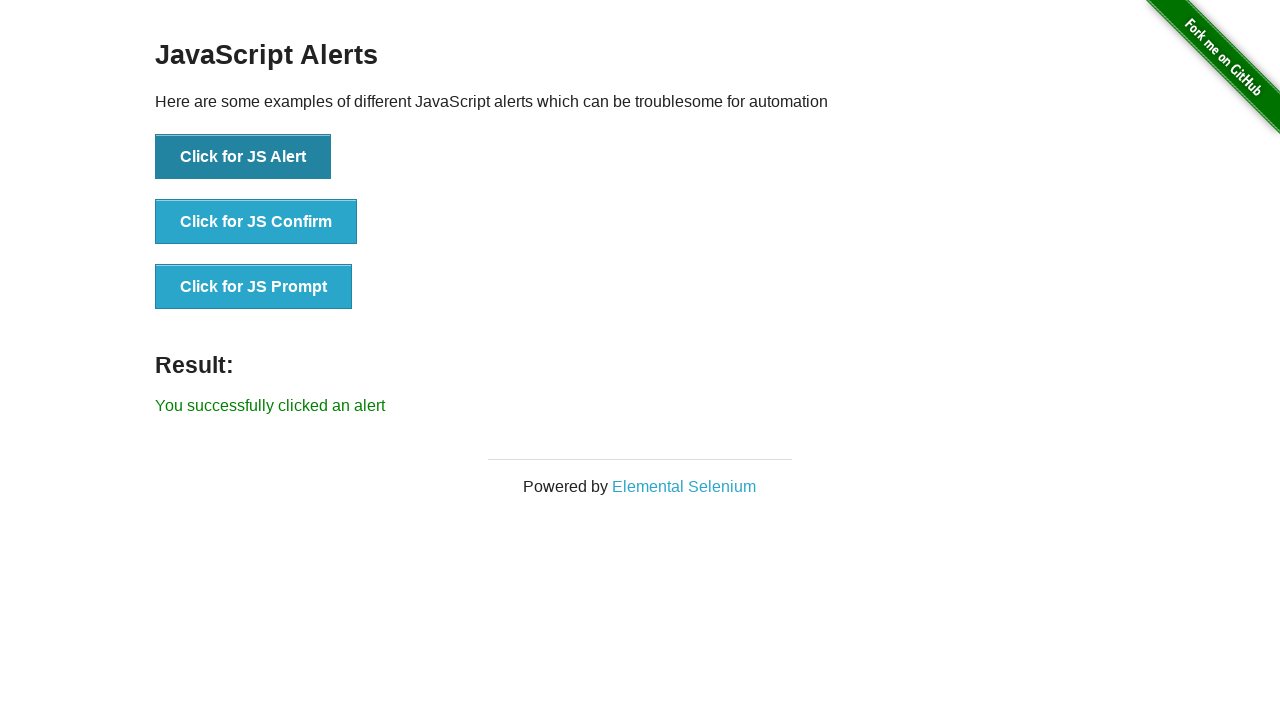

Verified result message matches expected text 'You successfully clicked an alert'
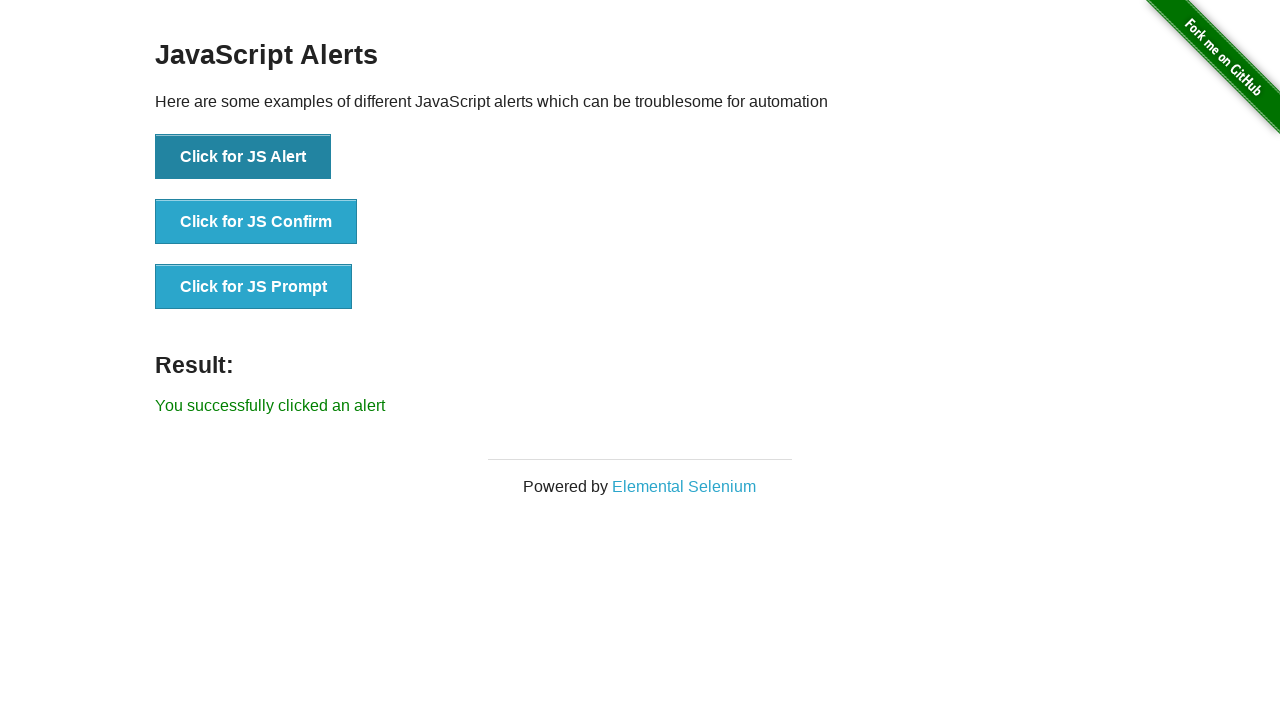

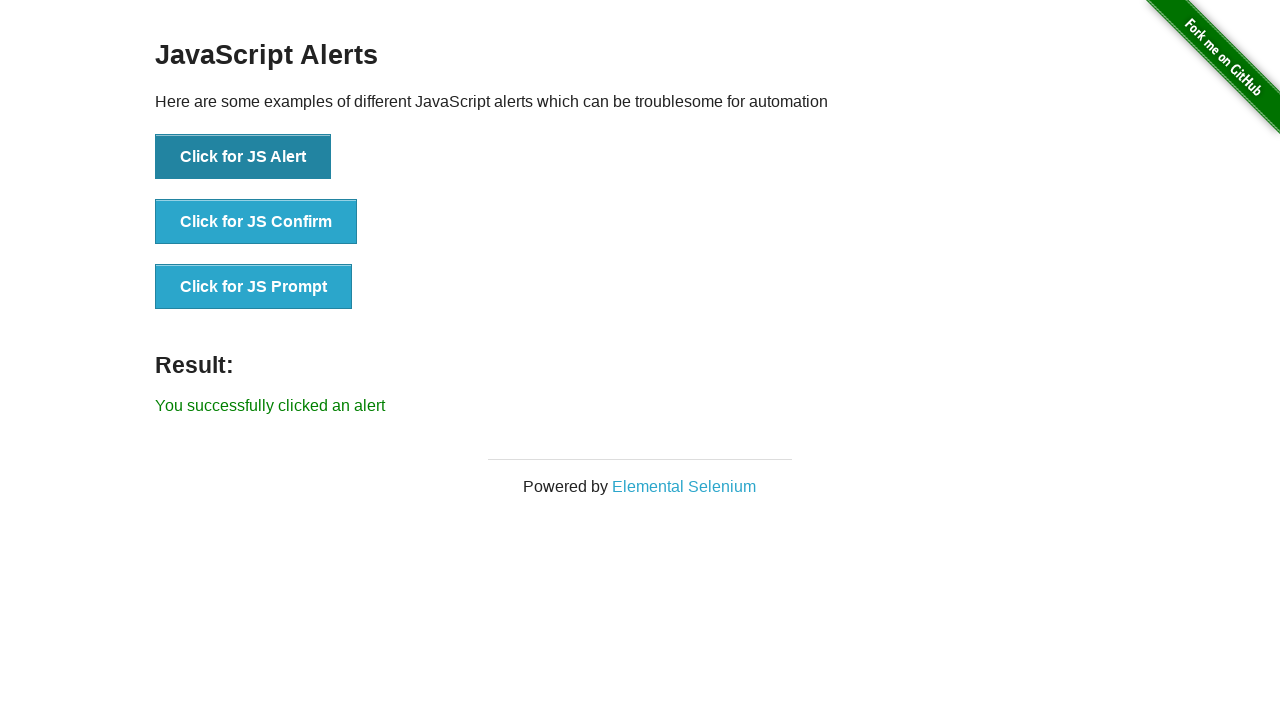